Tests the search functionality on Shopclues by entering "laptop" as a search query, clicking the search button, and then clicking on a specific Dell laptop product from the results.

Starting URL: https://www.shopclues.com/wholesale.html

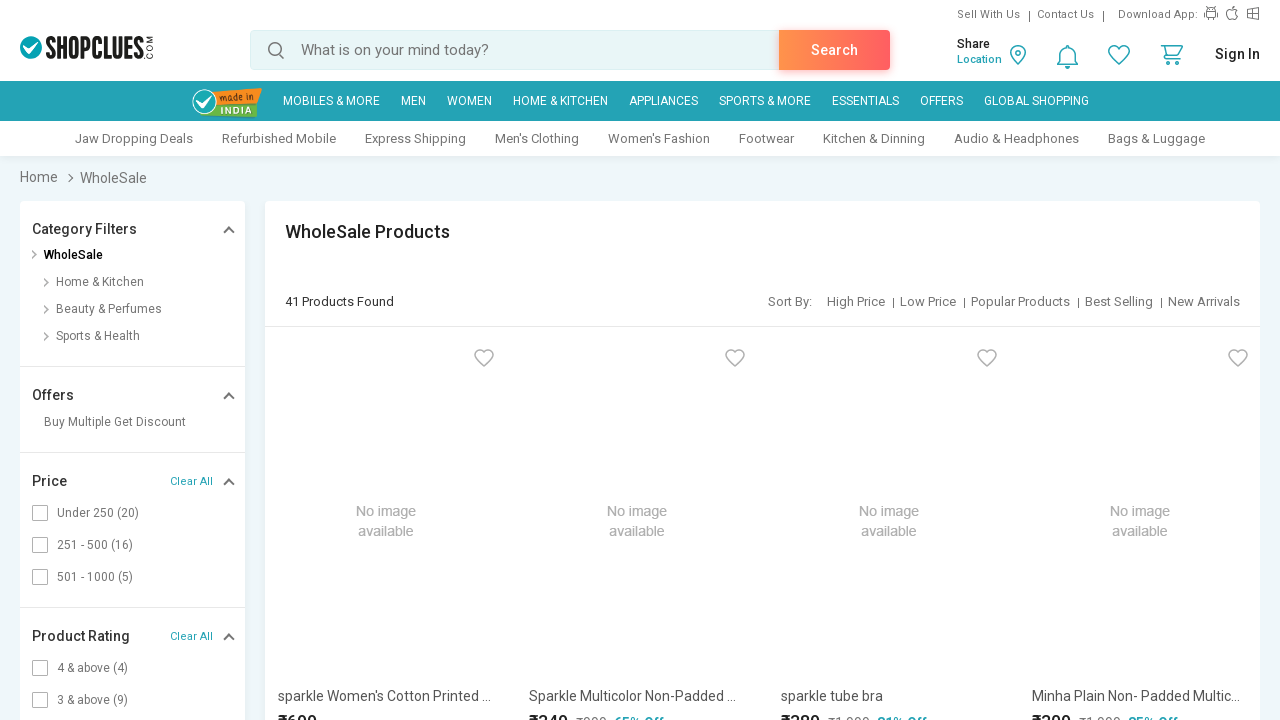

Filled search box with 'laptop' on input[onfocus='autoComplete()']
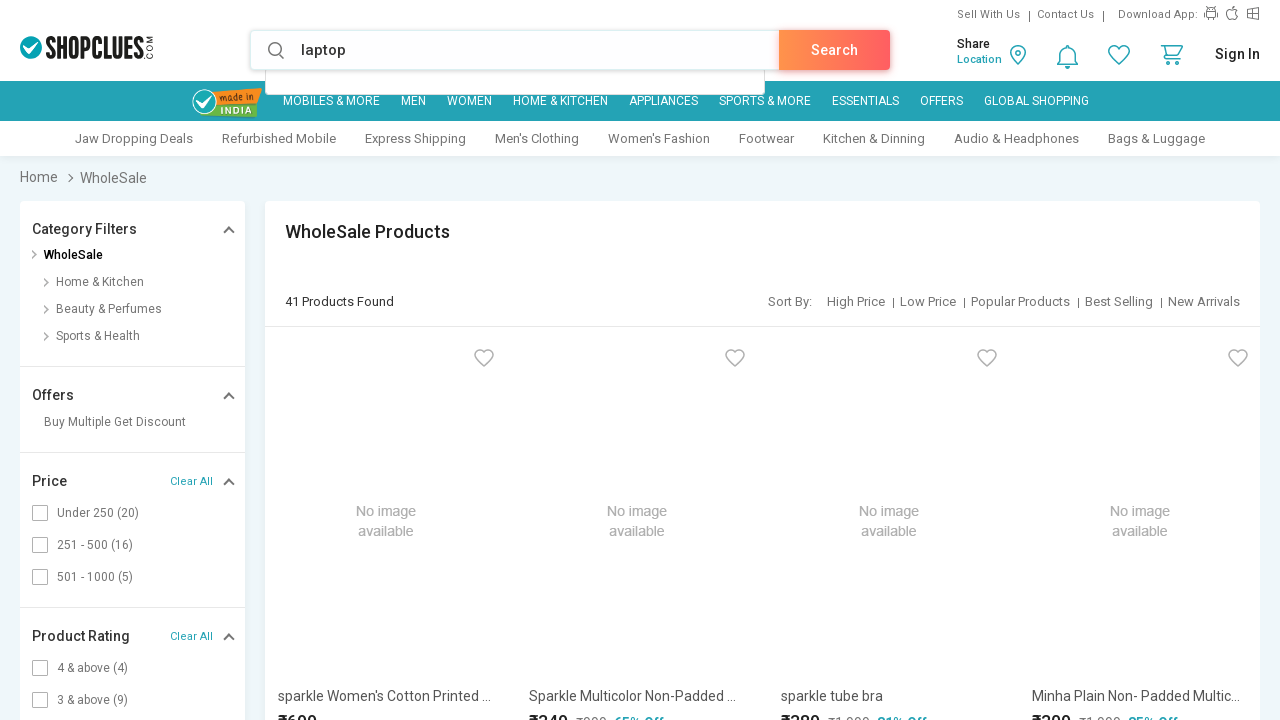

Clicked search button to search for laptop at (834, 50) on a.srch_action.btn.orange
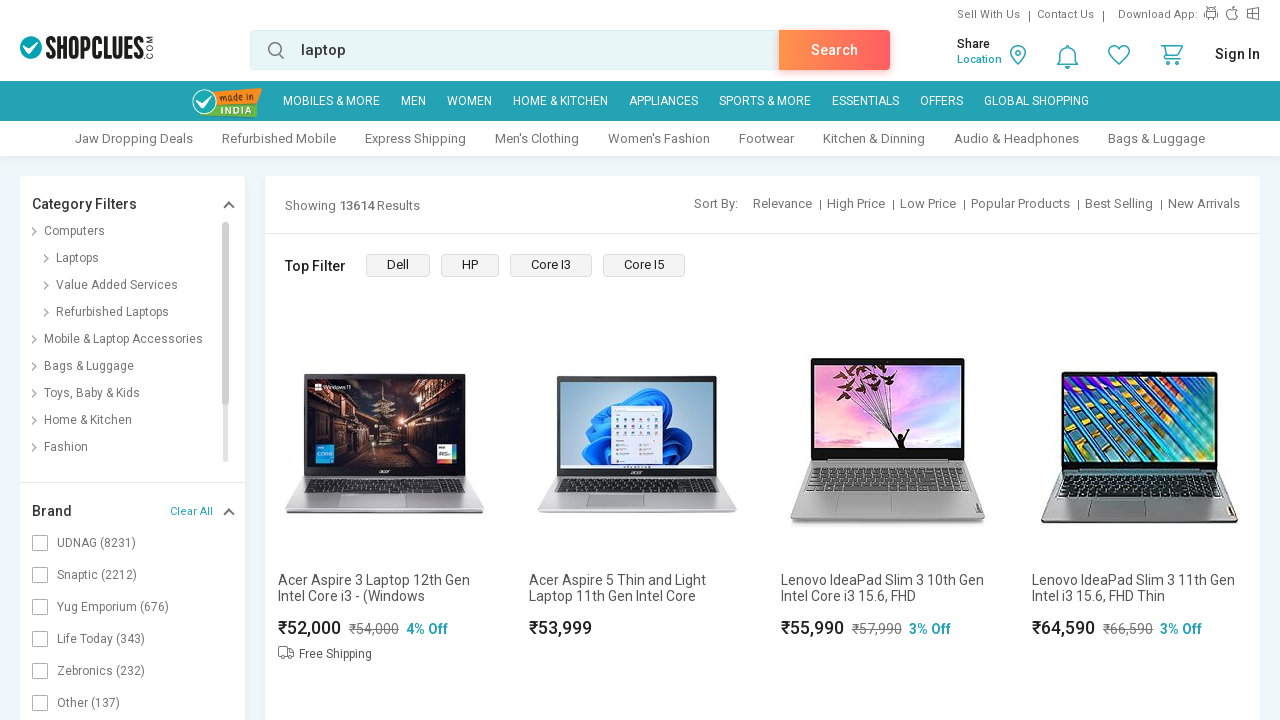

Search results page loaded with product listings
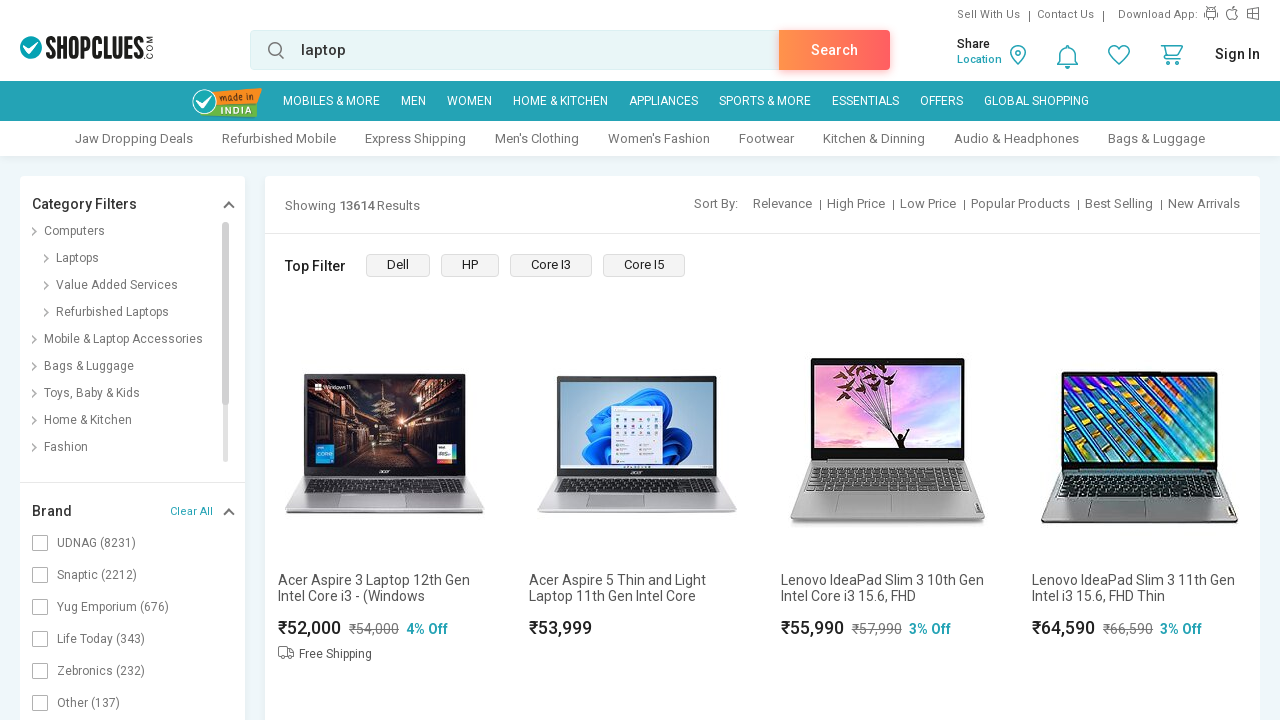

Clicked on Dell laptop product from search results at (1140, 360) on h2:has-text('Dell')
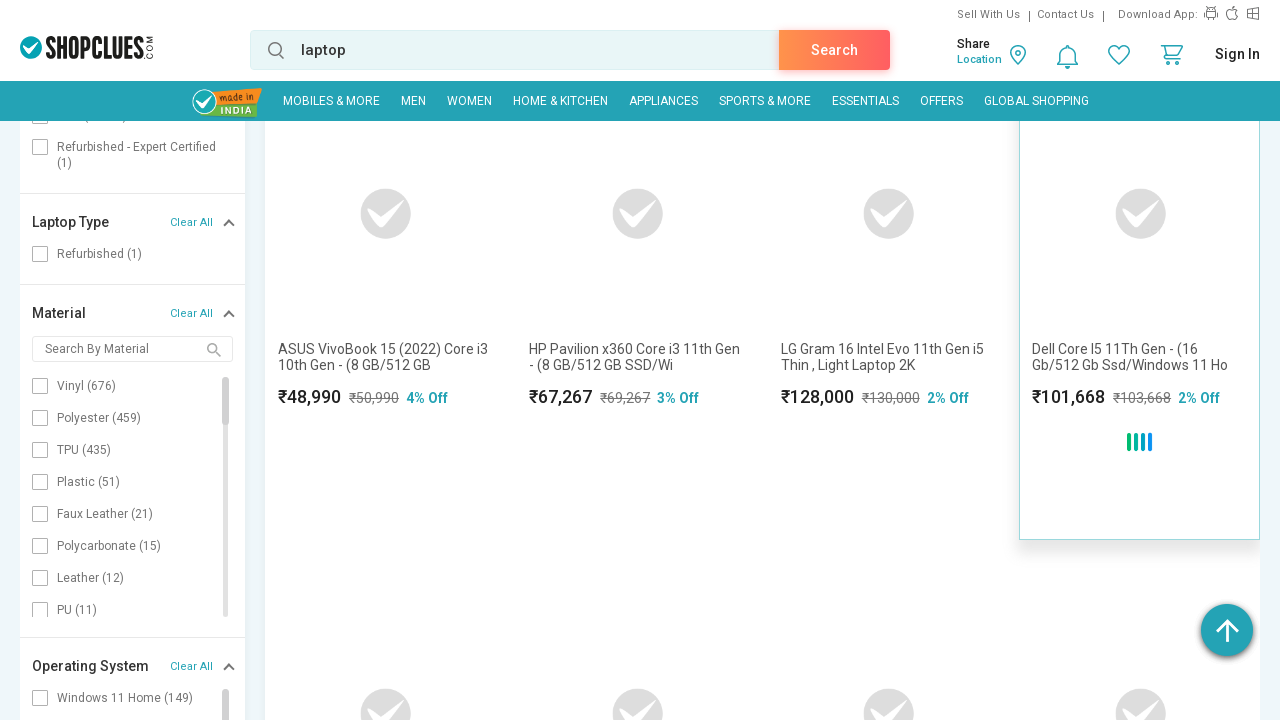

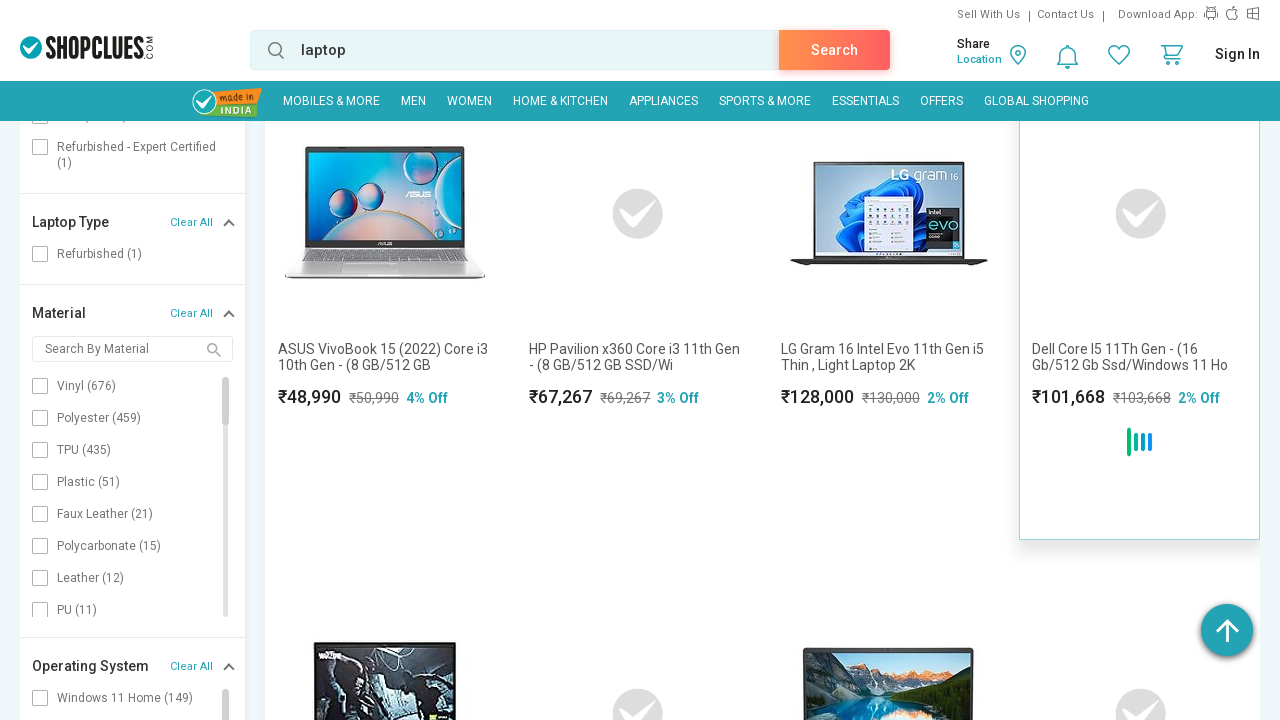